Tests the Traffic England traffic report page by selecting a motorway (M1) from a dropdown and clicking search to view junction traffic information.

Starting URL: https://www.trafficengland.com/traffic-report

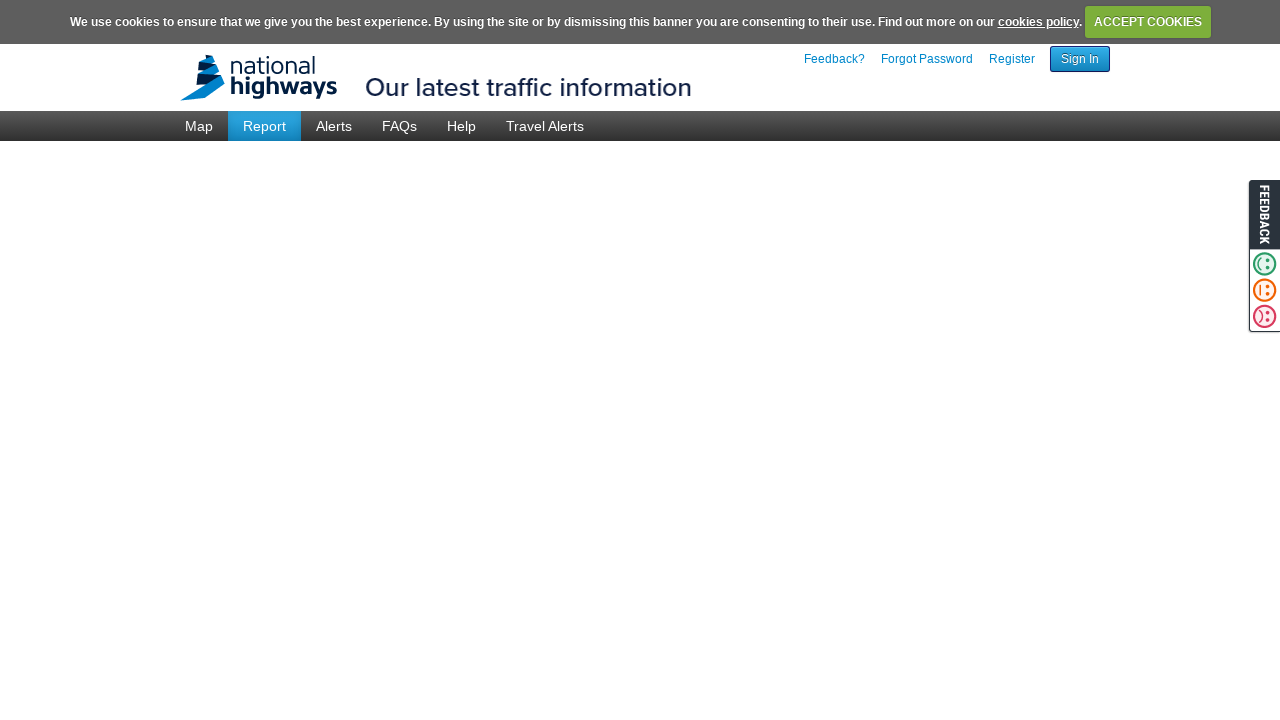

Motorway dropdown selector loaded on Traffic England page
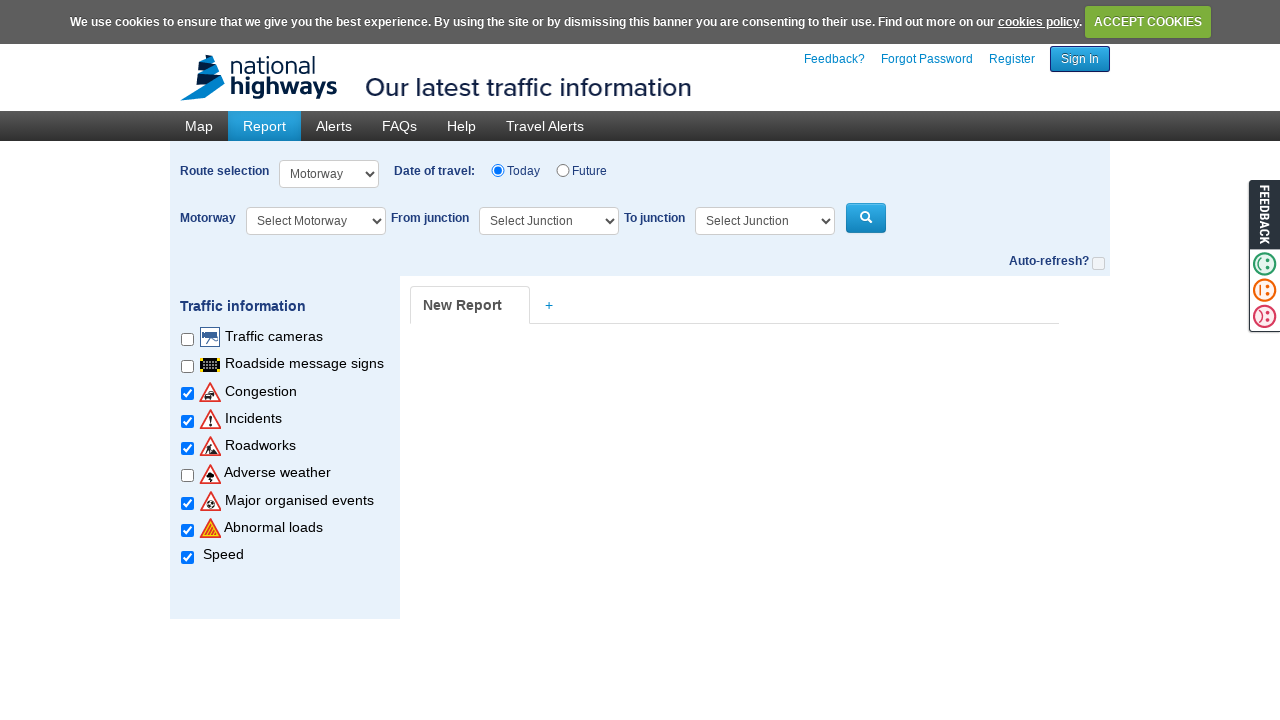

Clicked motorway dropdown to expand options at (316, 221) on .tr-menu-motorway
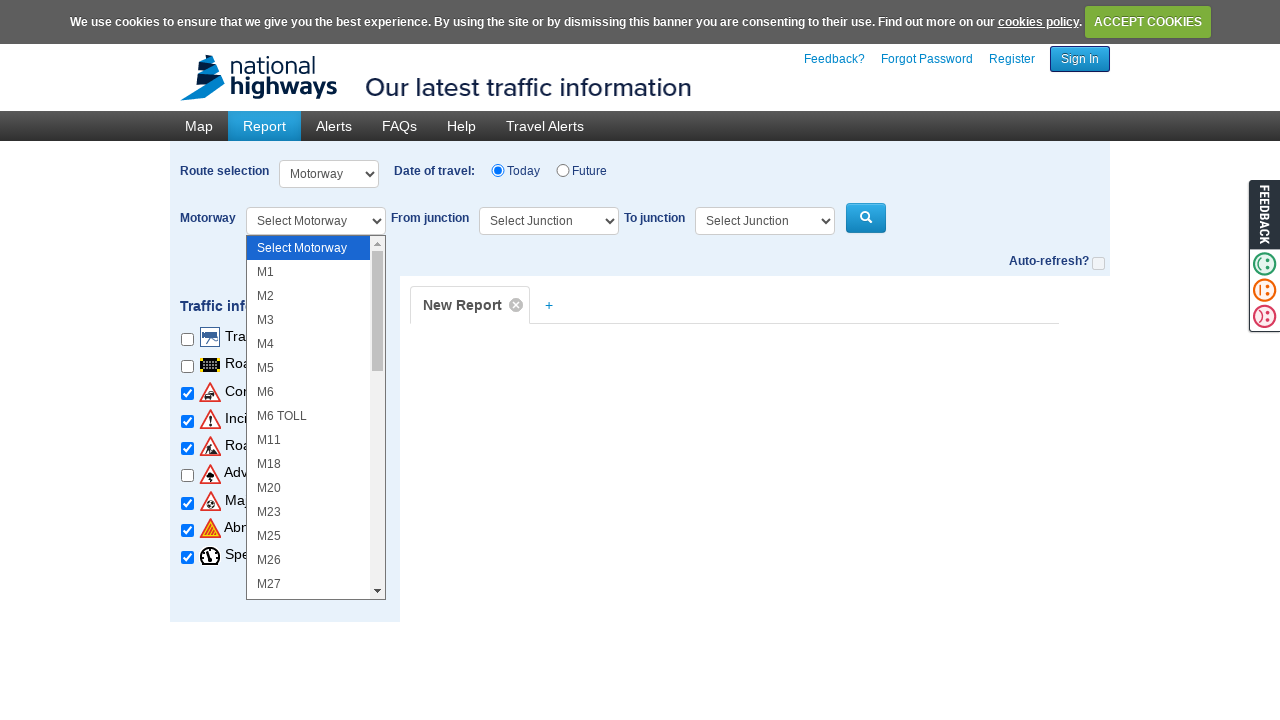

Selected M1 motorway from dropdown on .tr-menu-motorway
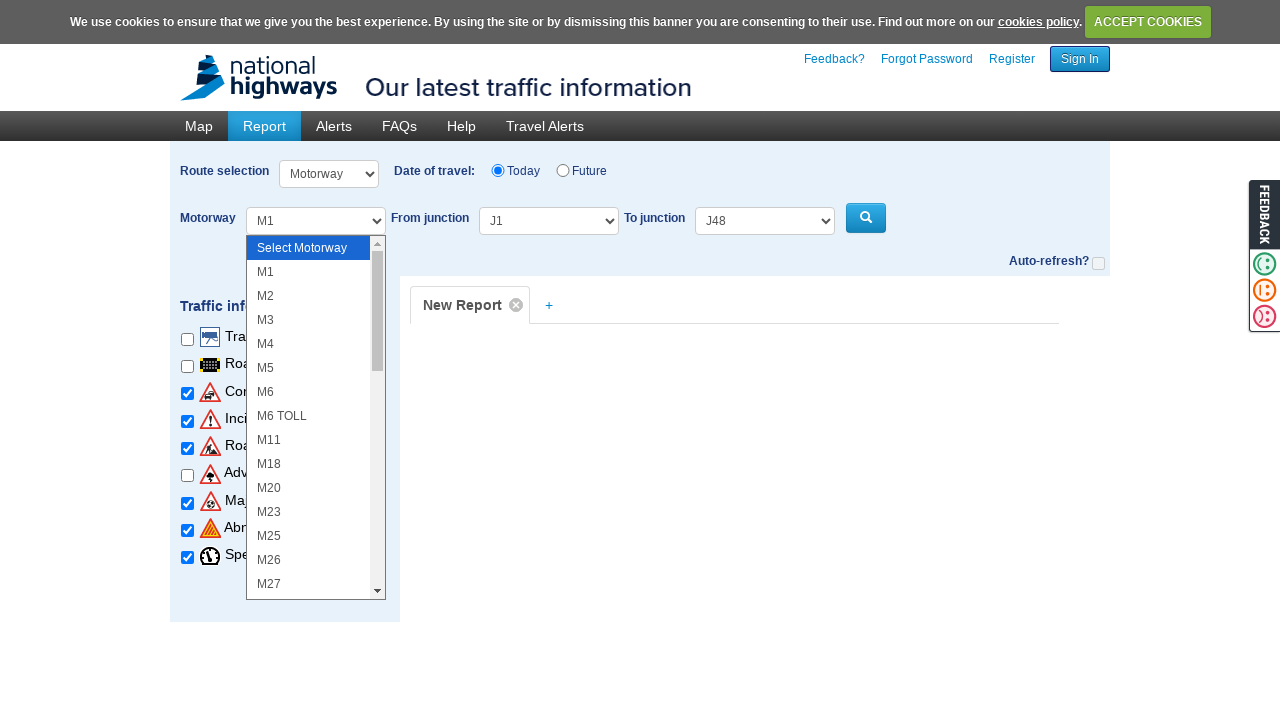

Clicked search button to view M1 traffic report at (866, 218) on .tr-menu-motorway-search
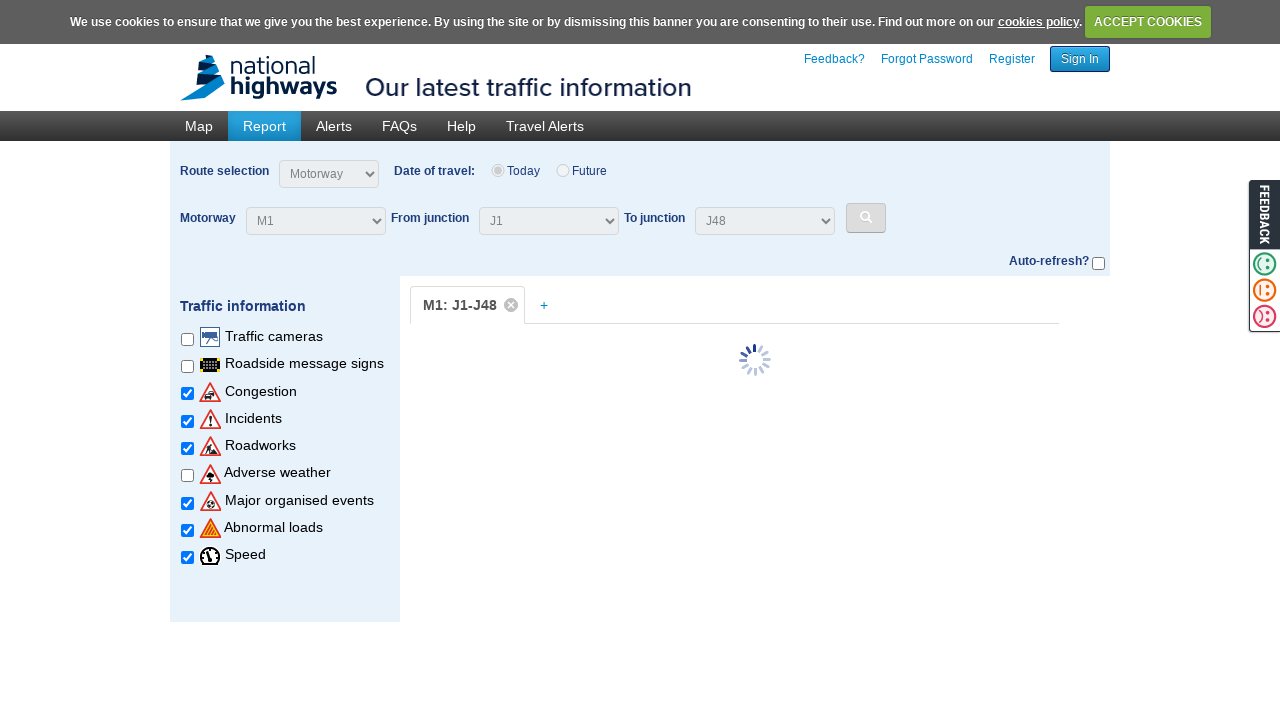

Junction traffic information loaded for M1 motorway
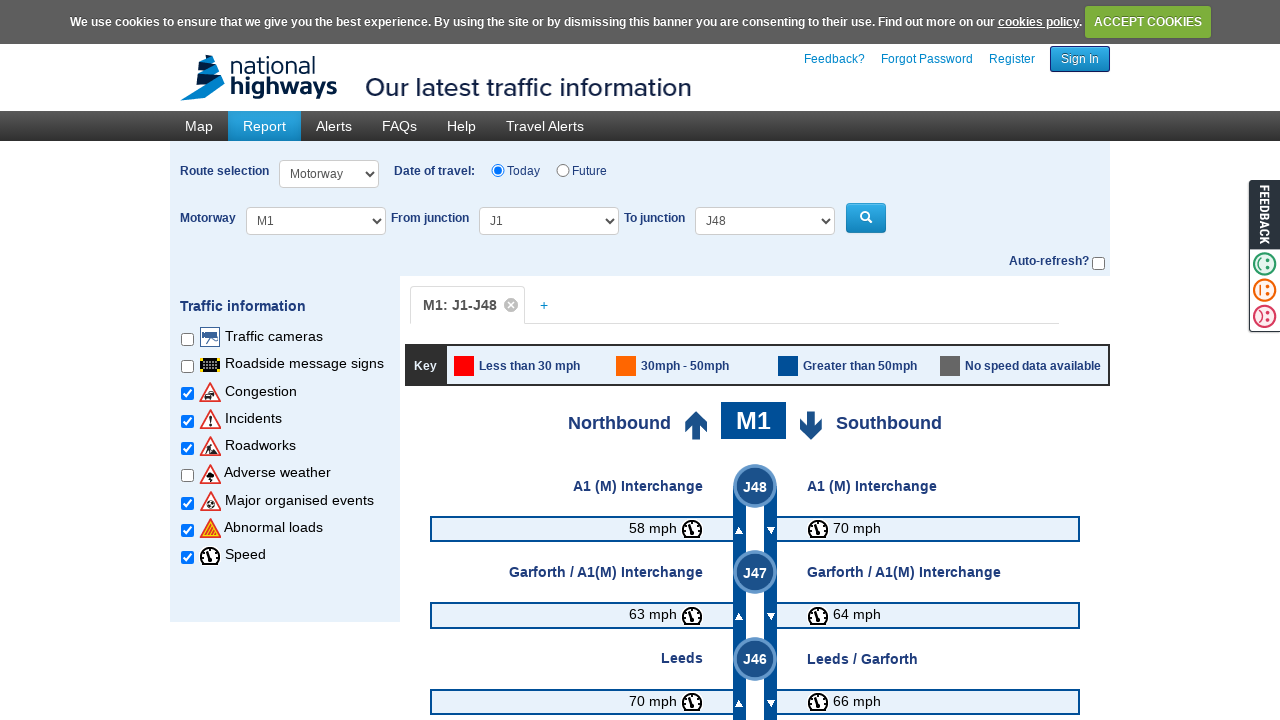

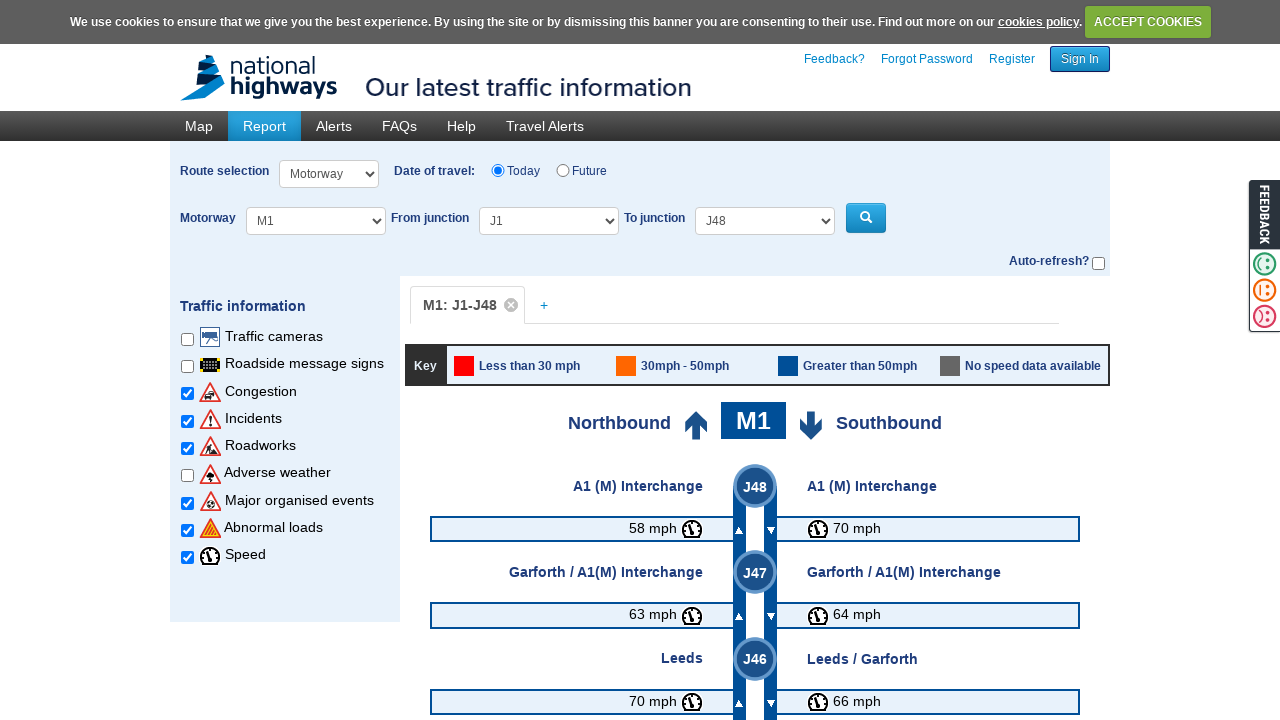